Tests that the OrangeHRM login page loads correctly by verifying the page title

Starting URL: https://opensource-demo.orangehrmlive.com/web/index.php/auth/login

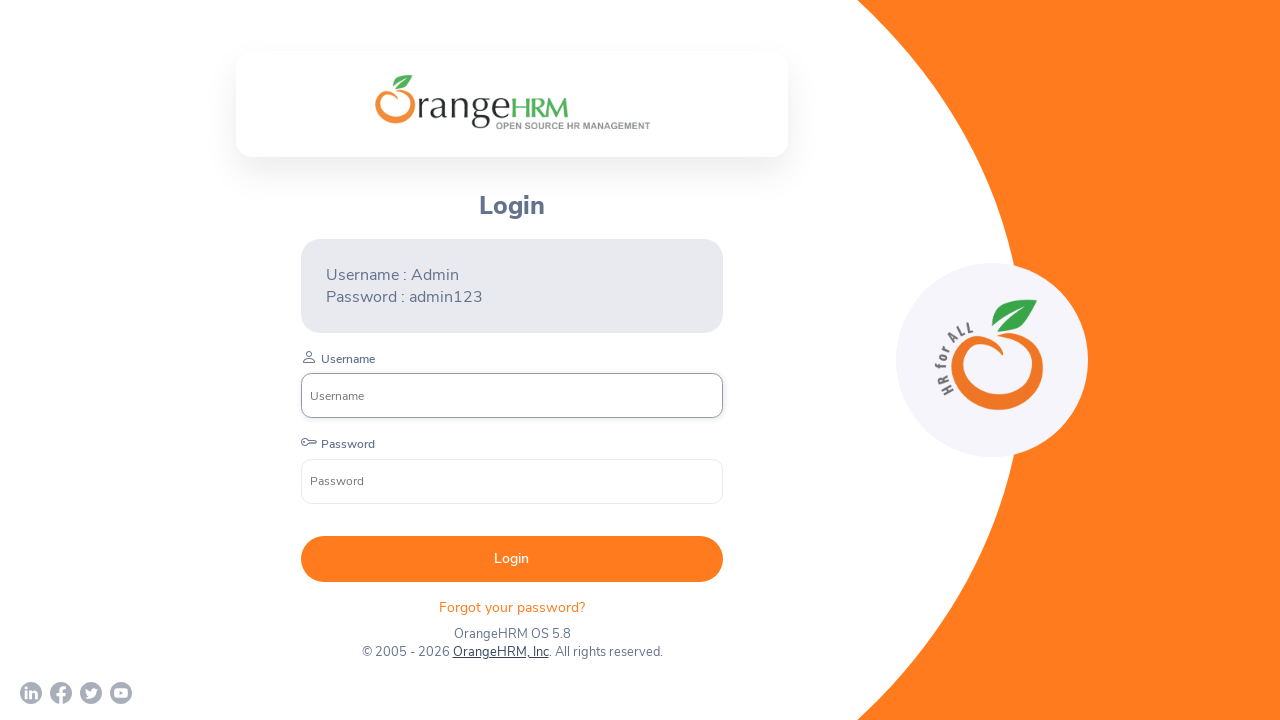

Waited for page DOM to load on OrangeHRM login page
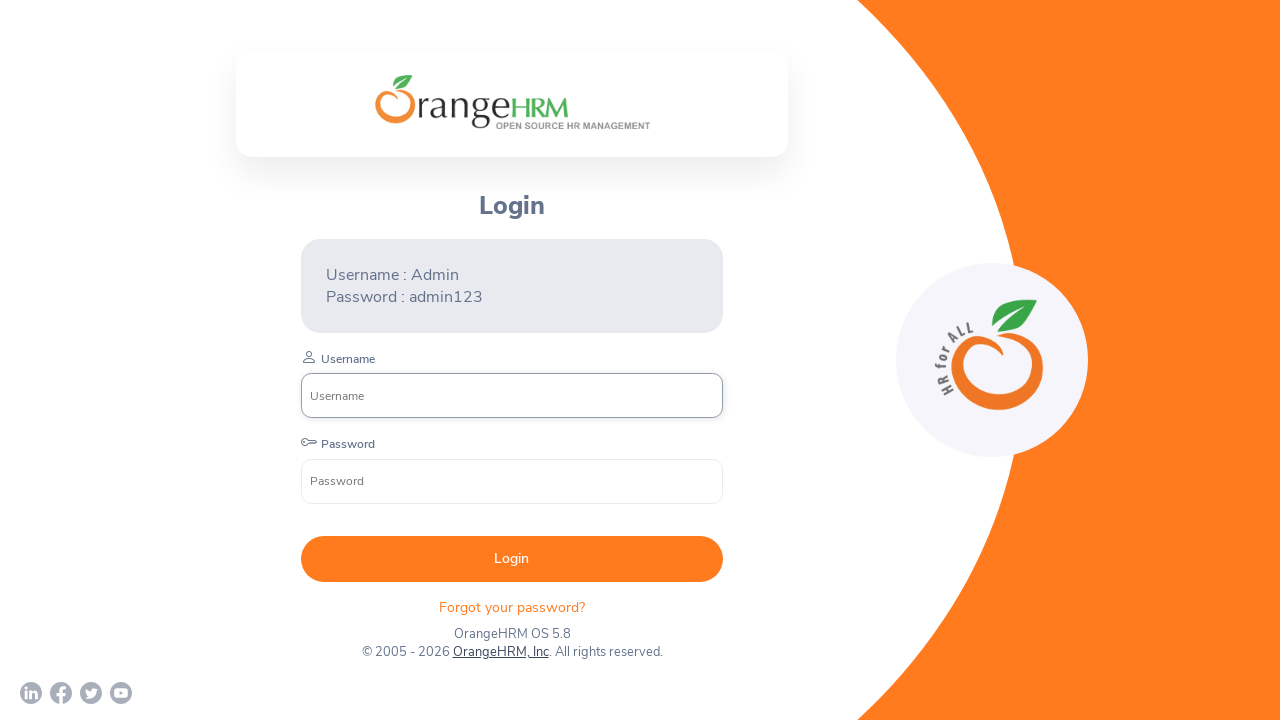

Verified page title is 'OrangeHRM'
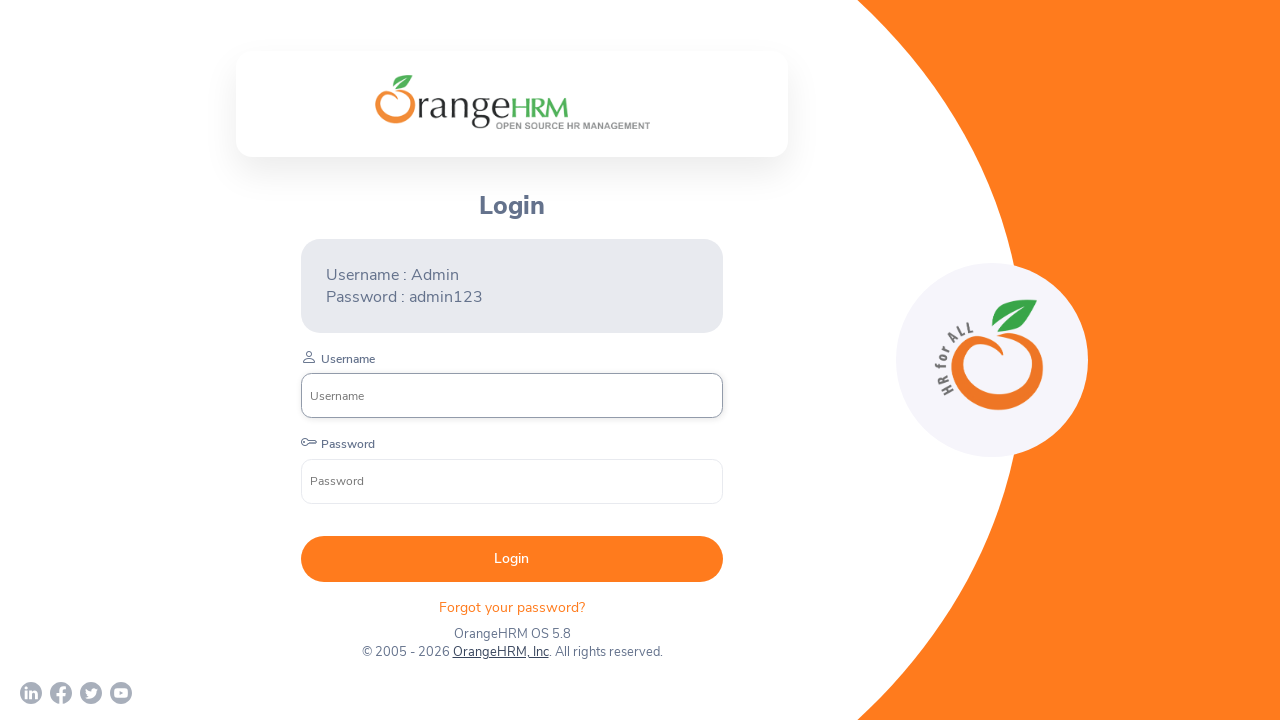

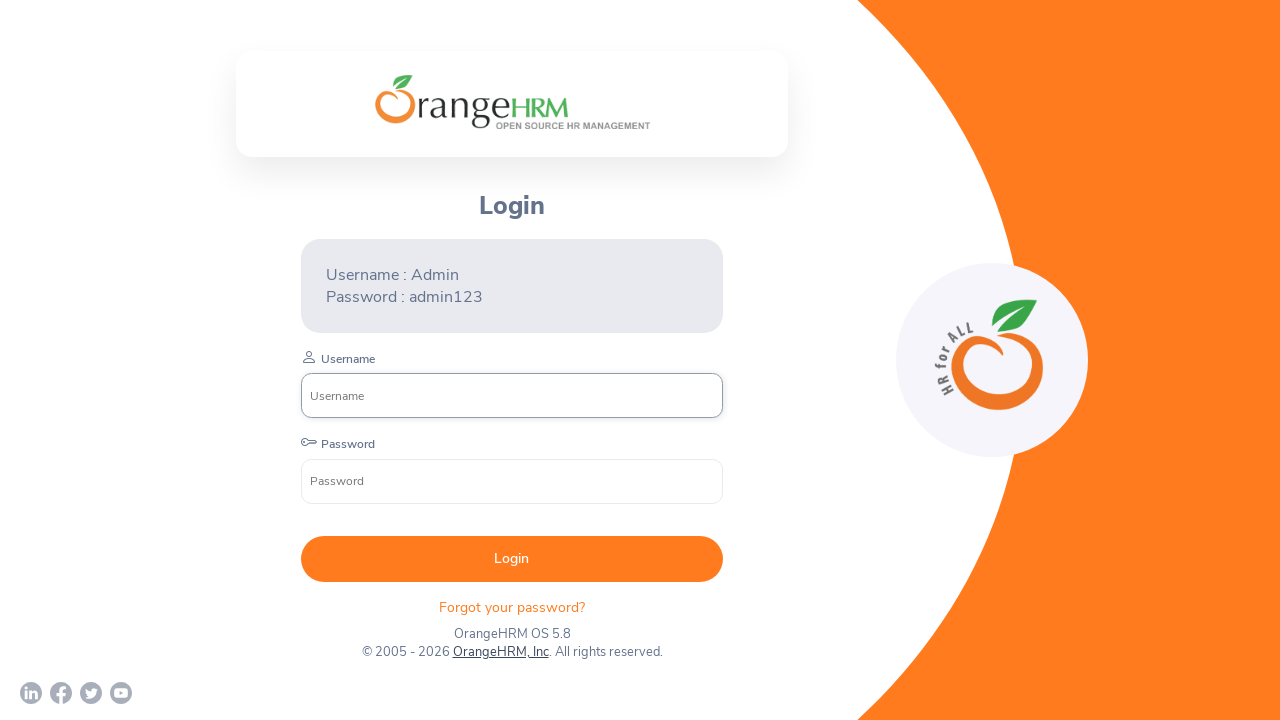